Tests that edits are cancelled when pressing Escape key

Starting URL: https://demo.playwright.dev/todomvc

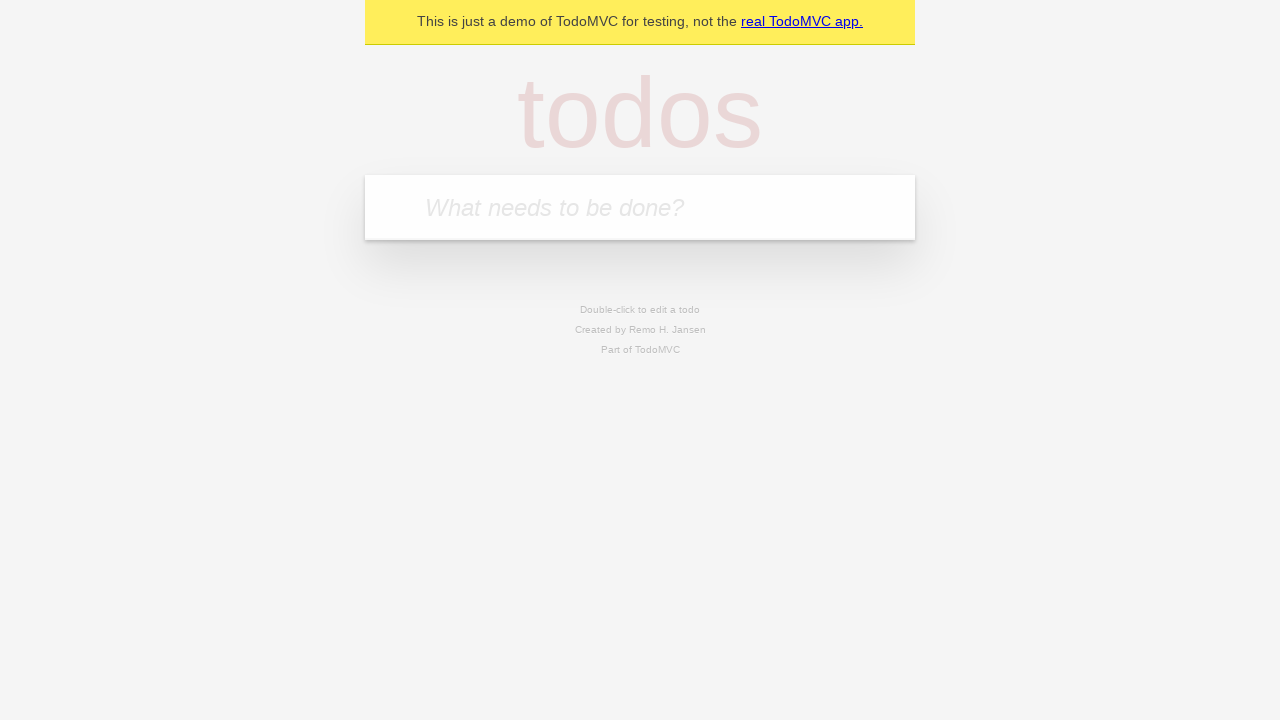

Filled todo input with 'buy some cheese' on internal:attr=[placeholder="What needs to be done?"i]
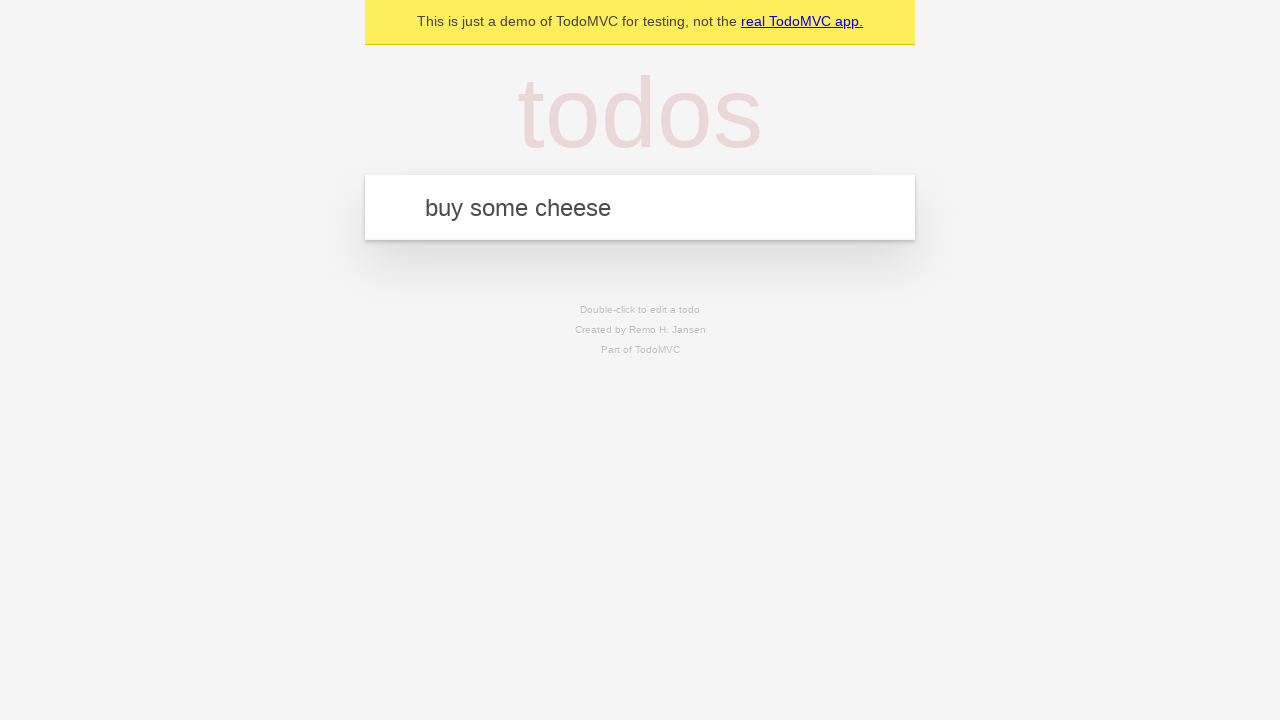

Pressed Enter to create first todo on internal:attr=[placeholder="What needs to be done?"i]
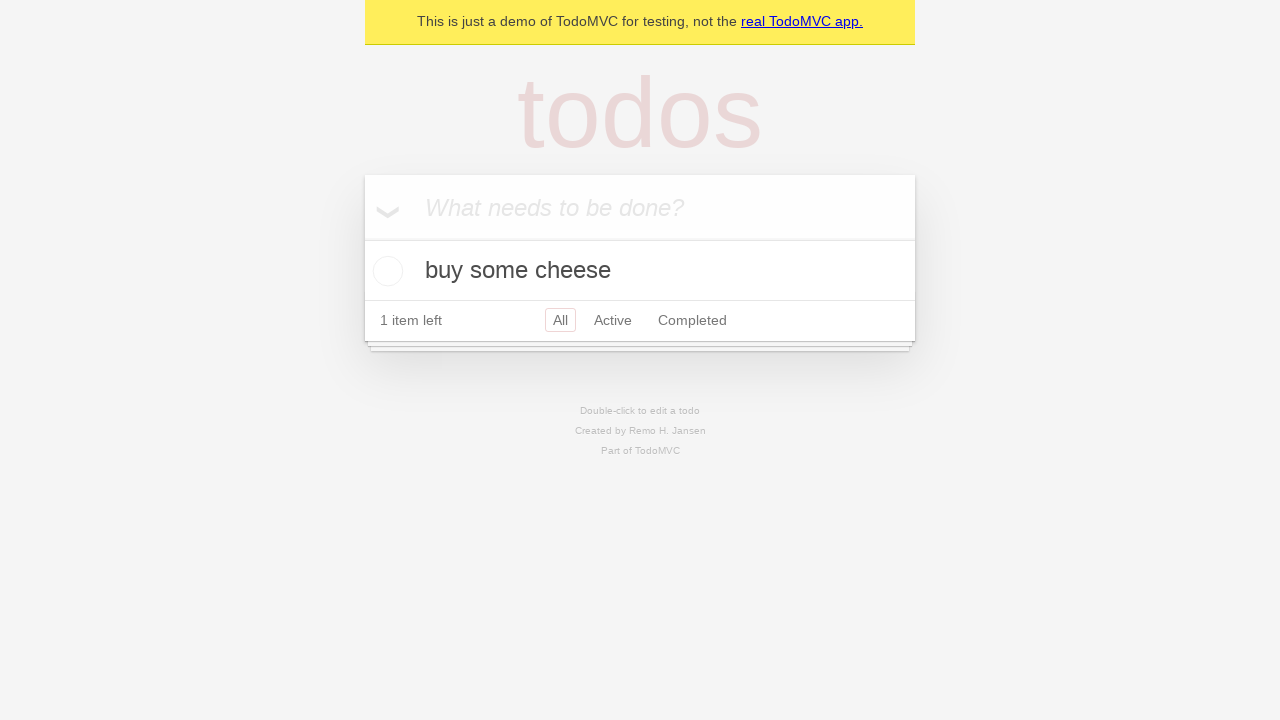

Filled todo input with 'feed the cat' on internal:attr=[placeholder="What needs to be done?"i]
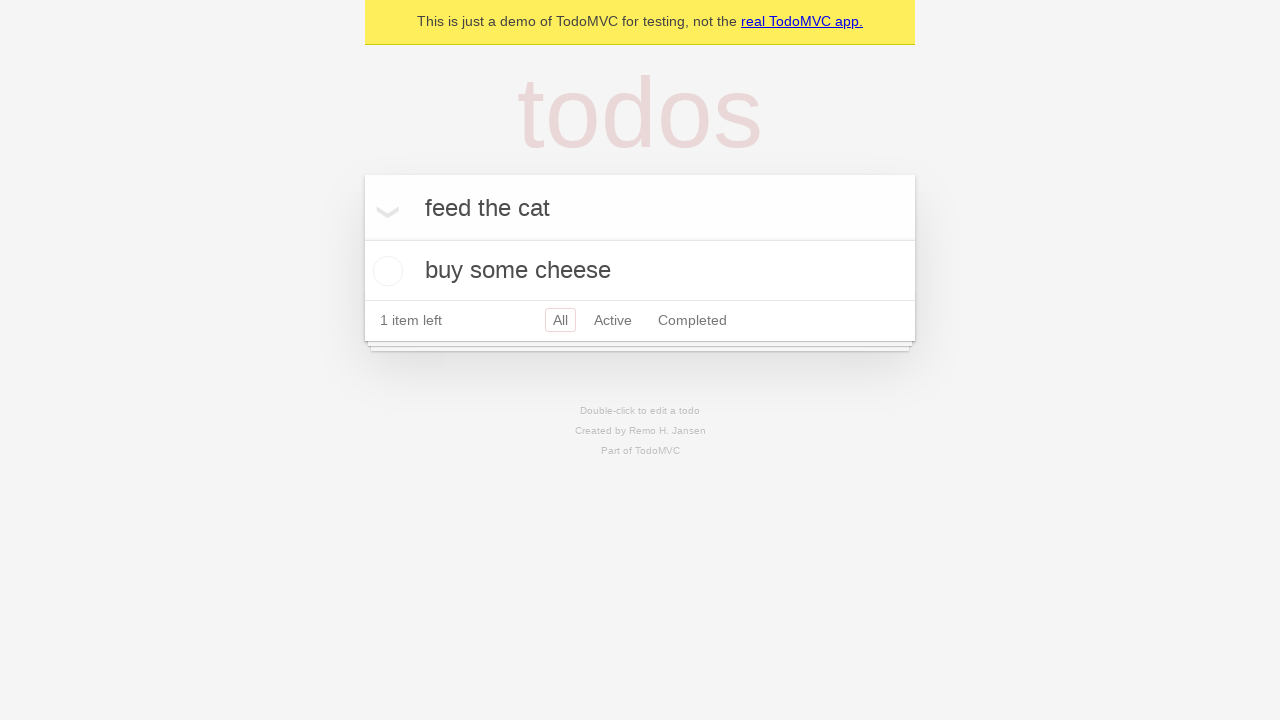

Pressed Enter to create second todo on internal:attr=[placeholder="What needs to be done?"i]
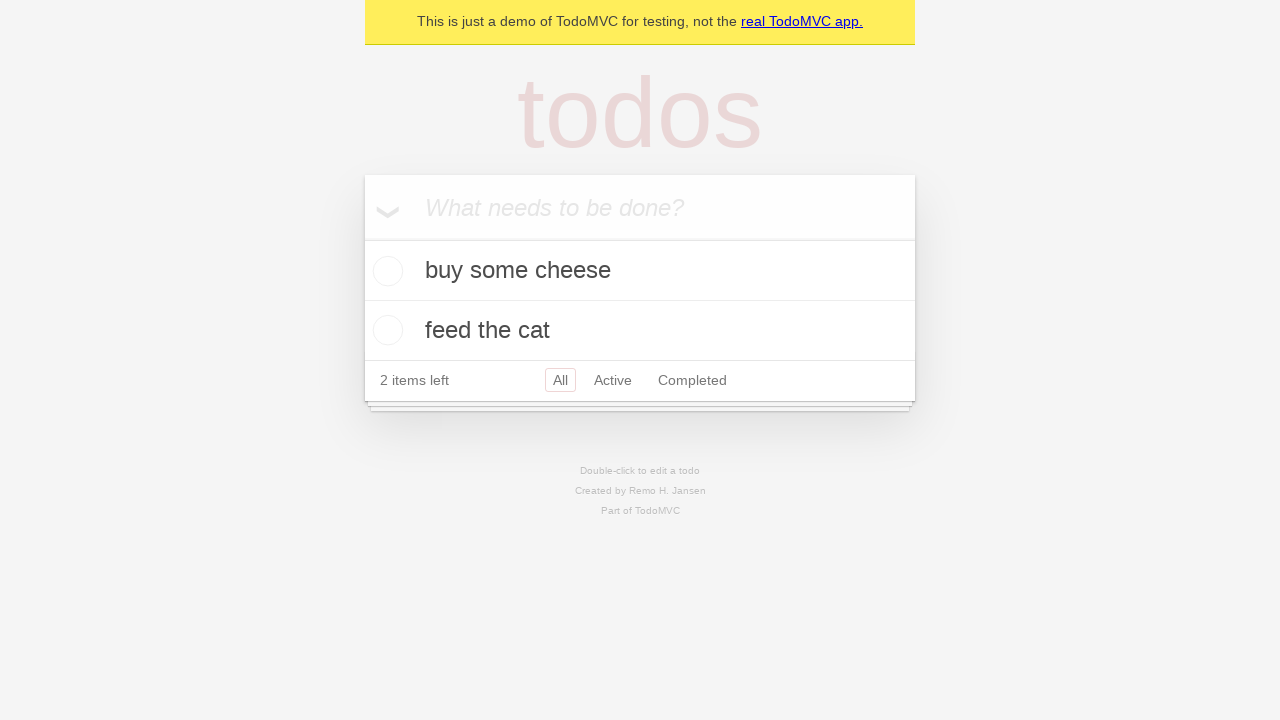

Filled todo input with 'book a doctors appointment' on internal:attr=[placeholder="What needs to be done?"i]
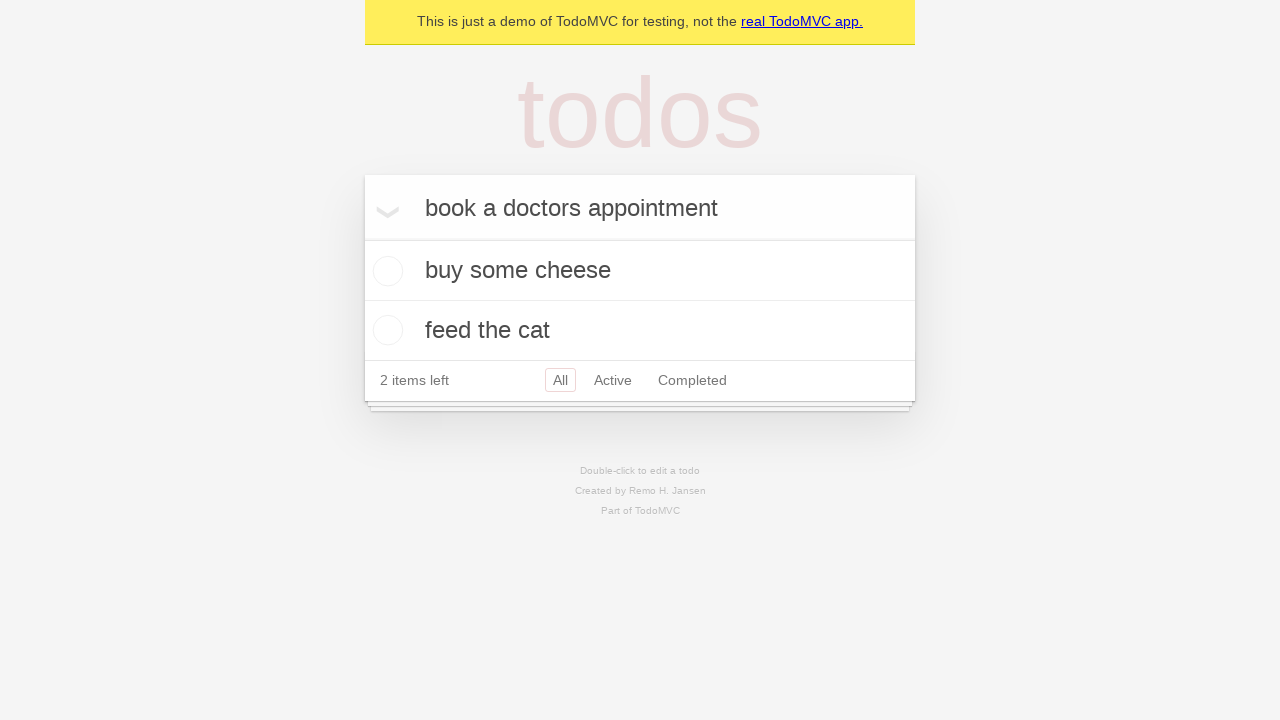

Pressed Enter to create third todo on internal:attr=[placeholder="What needs to be done?"i]
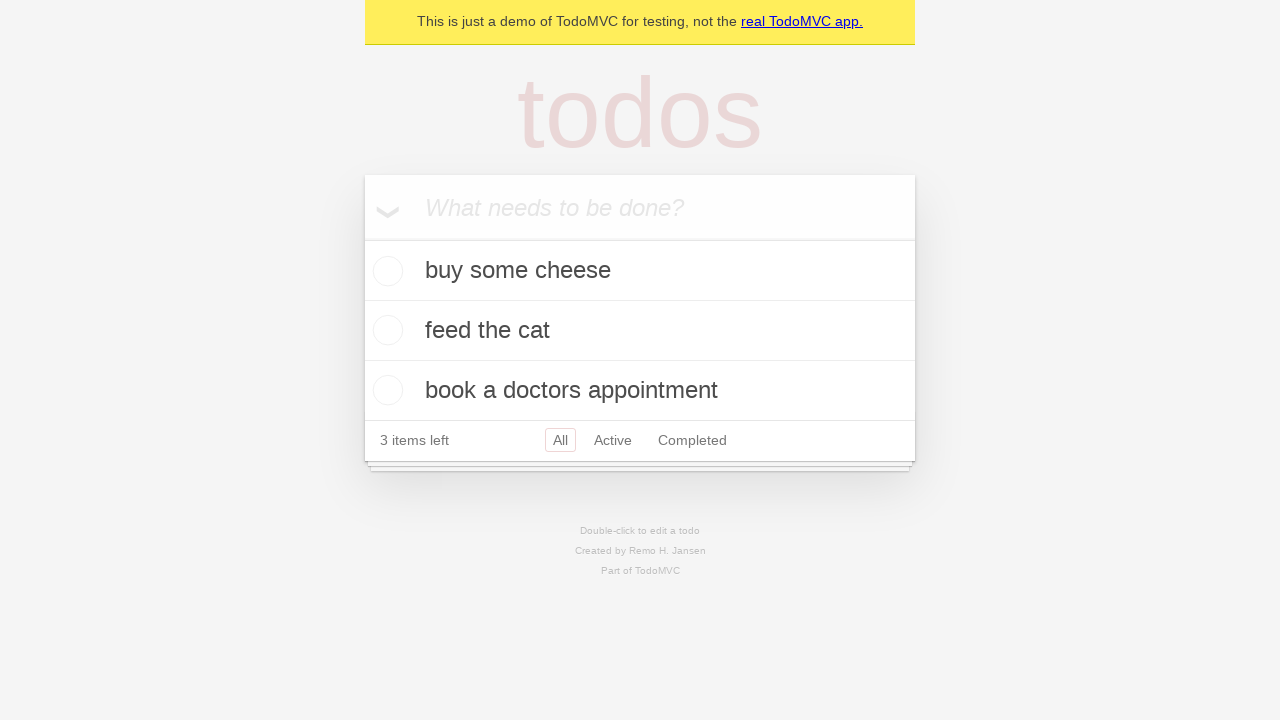

All three todos loaded on page
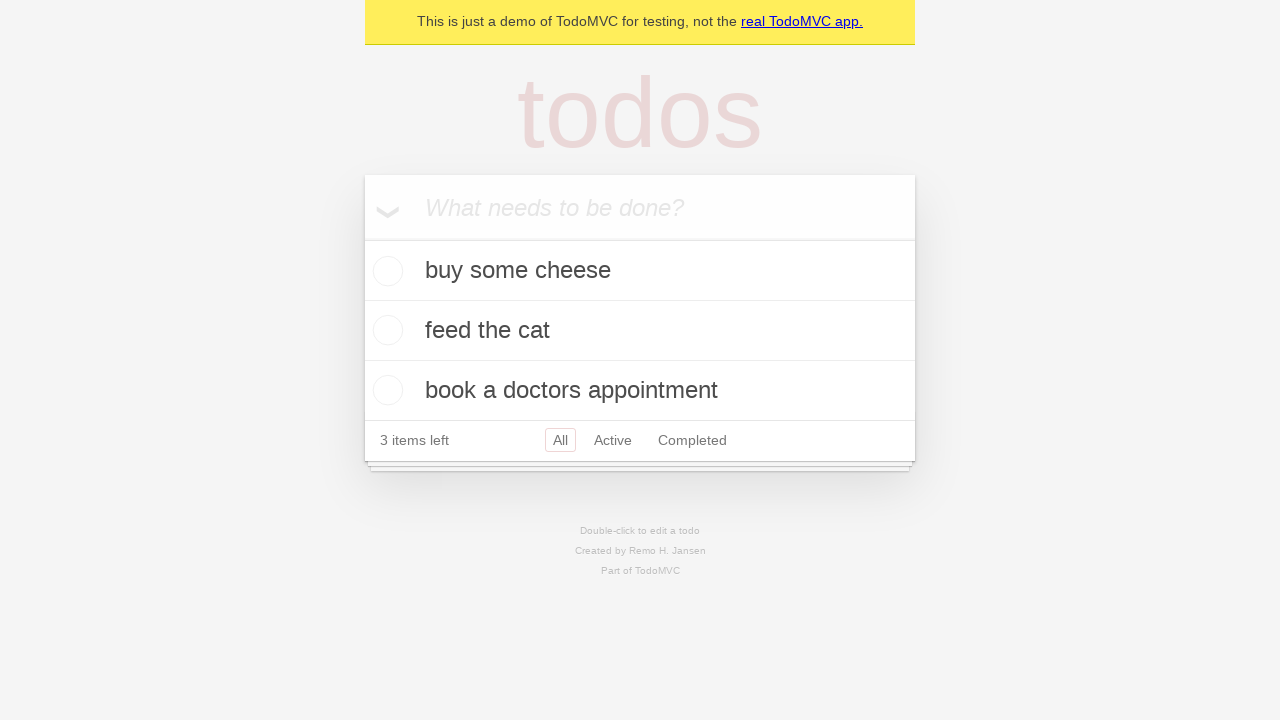

Double-clicked second todo to enter edit mode at (640, 331) on [data-testid='todo-item'] >> nth=1
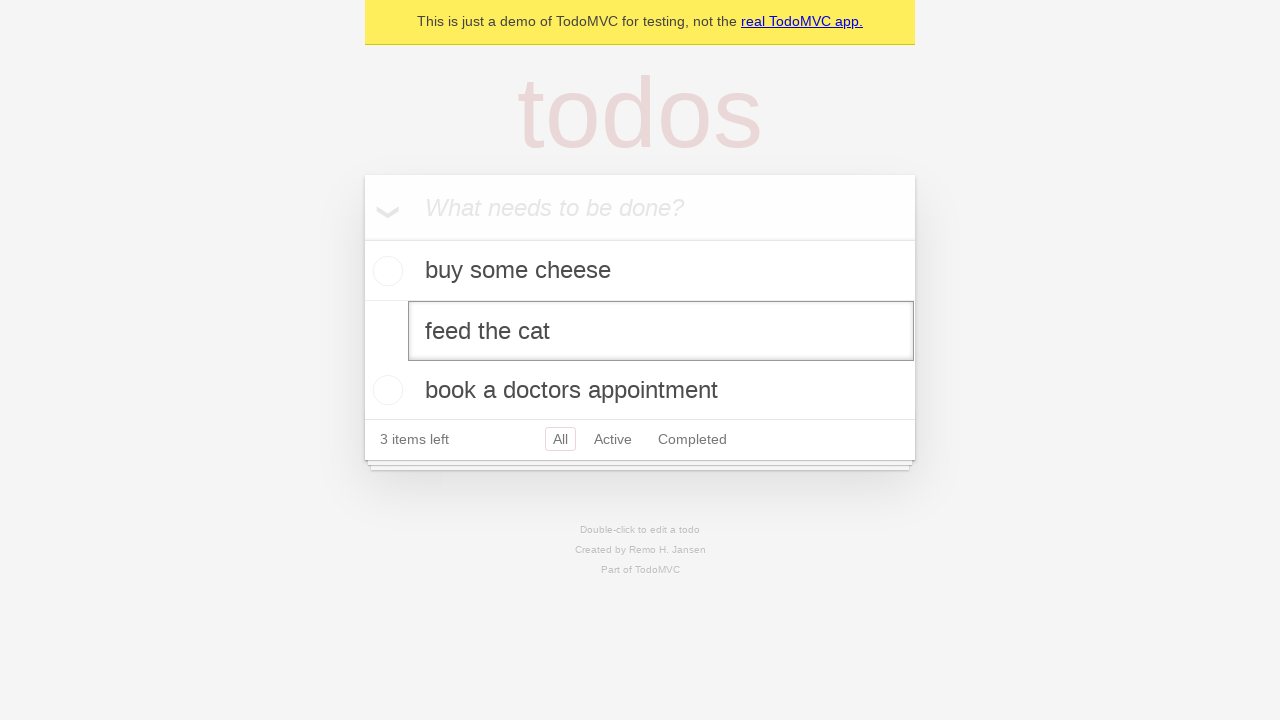

Entered new text 'buy some sausages' in edit field on [data-testid='todo-item'] >> nth=1 >> internal:role=textbox[name="Edit"i]
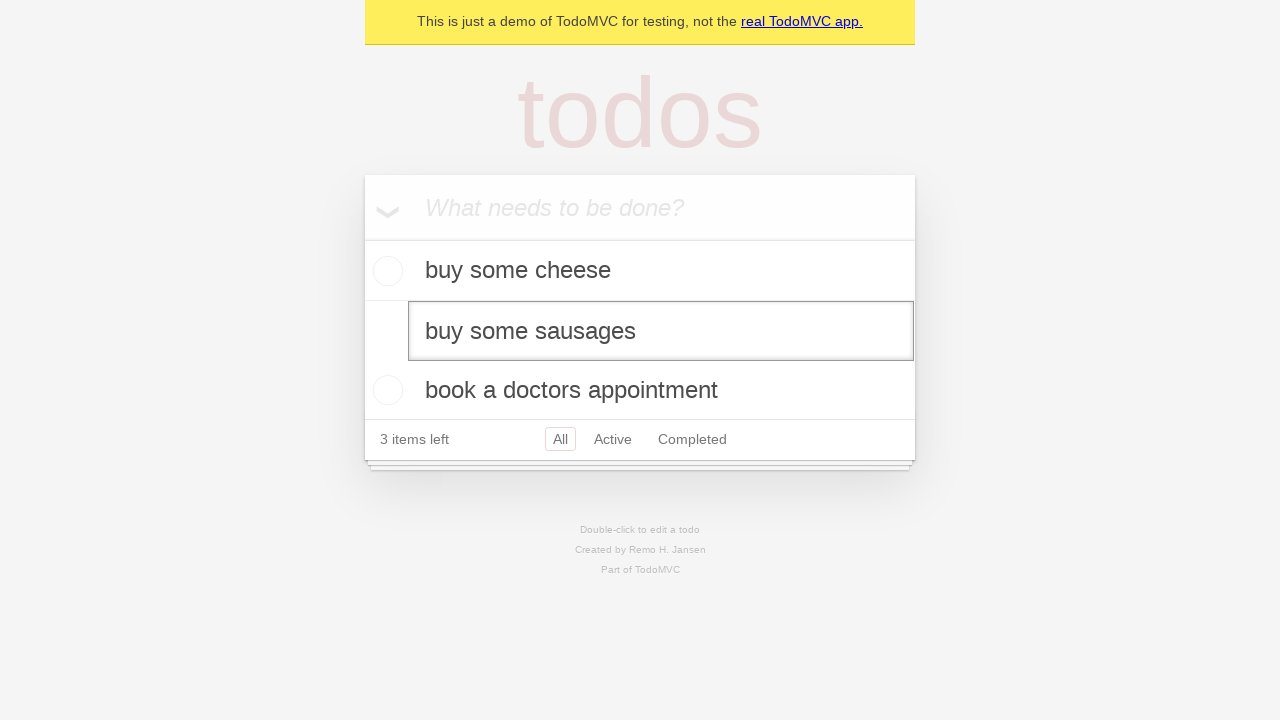

Pressed Escape to cancel edit and revert changes on [data-testid='todo-item'] >> nth=1 >> internal:role=textbox[name="Edit"i]
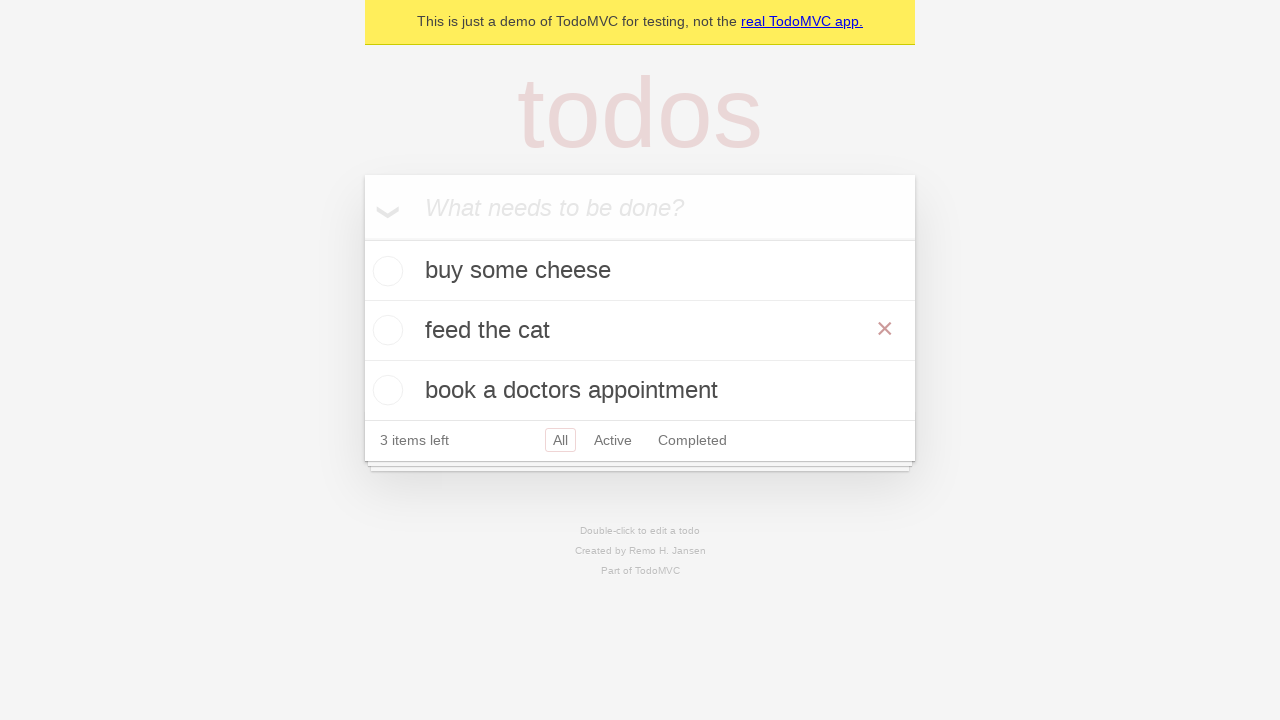

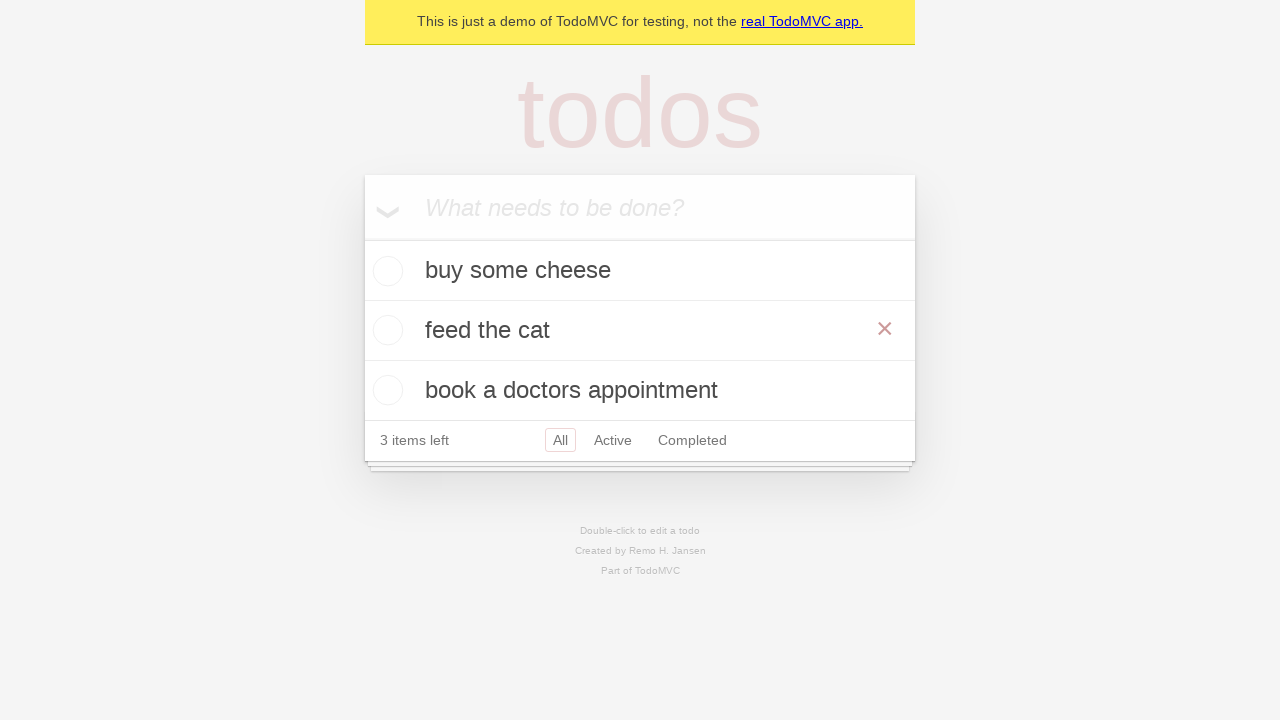